Tests finding multiple elements by CSS selector and highlighting paragraphs in red

Starting URL: https://www.seleniumhq.org/

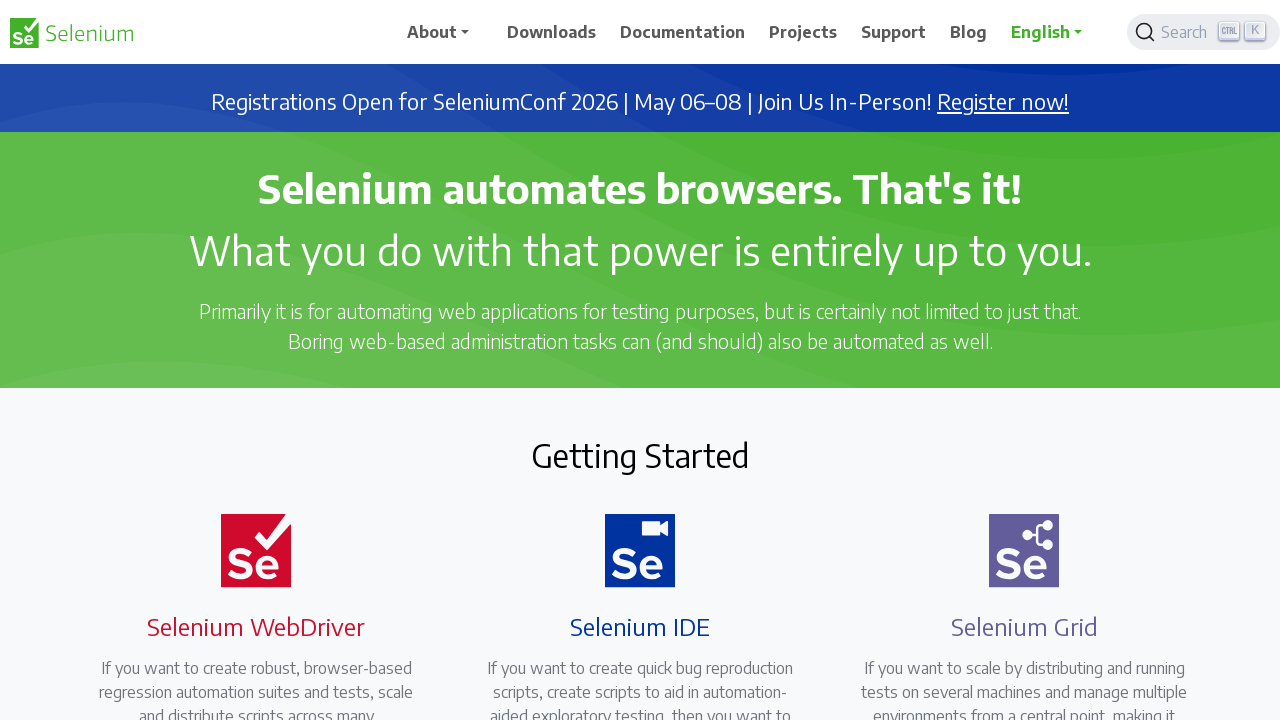

Navigated to Selenium HQ homepage
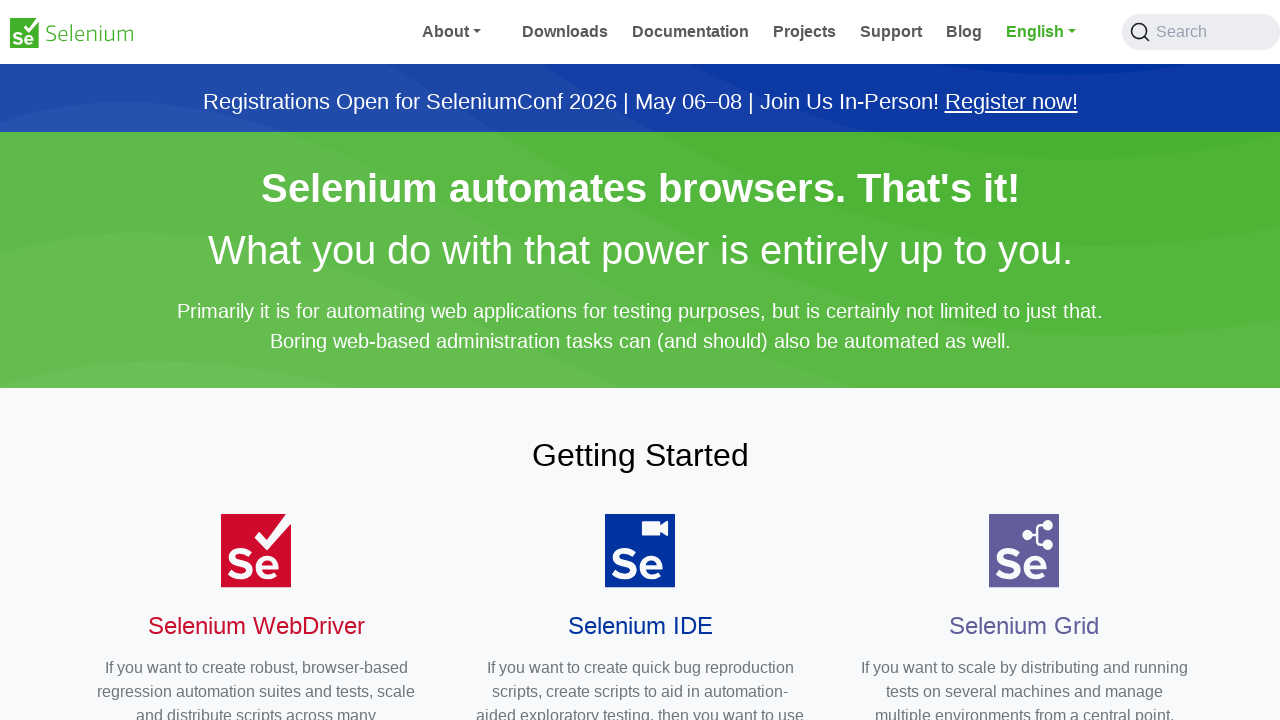

Located all paragraph elements in main content by CSS selector
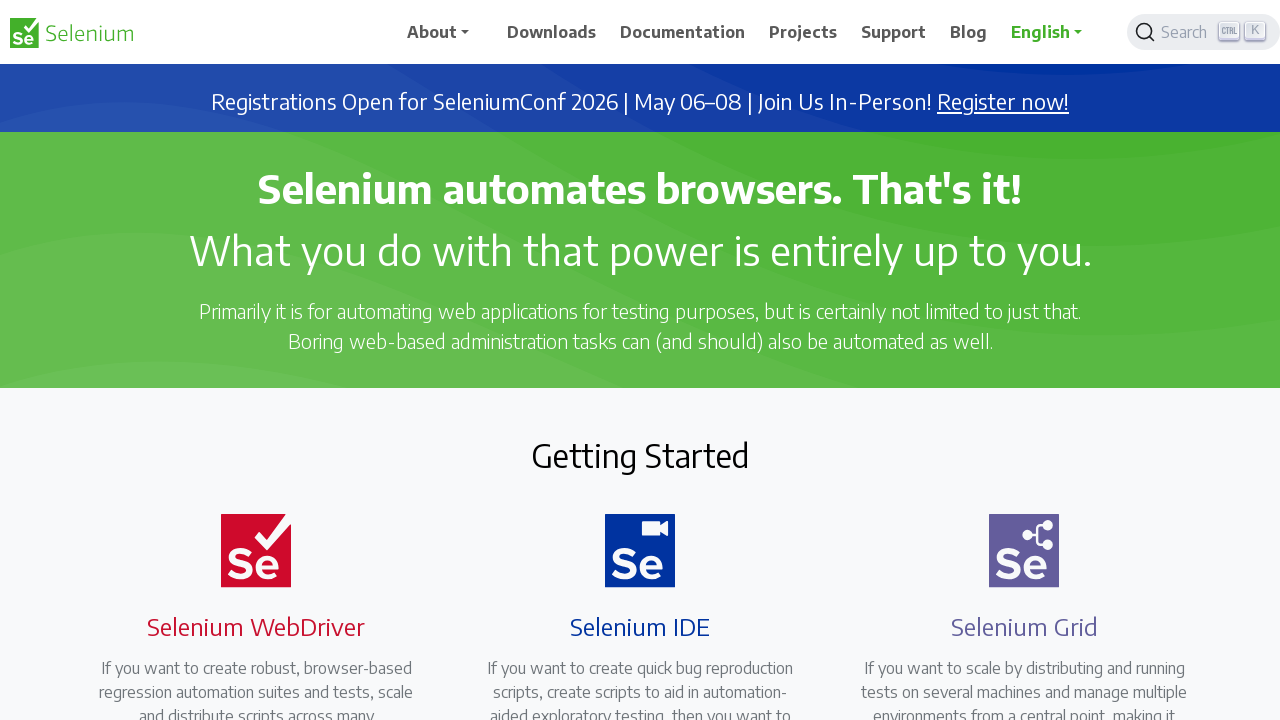

Found 0 paragraph elements
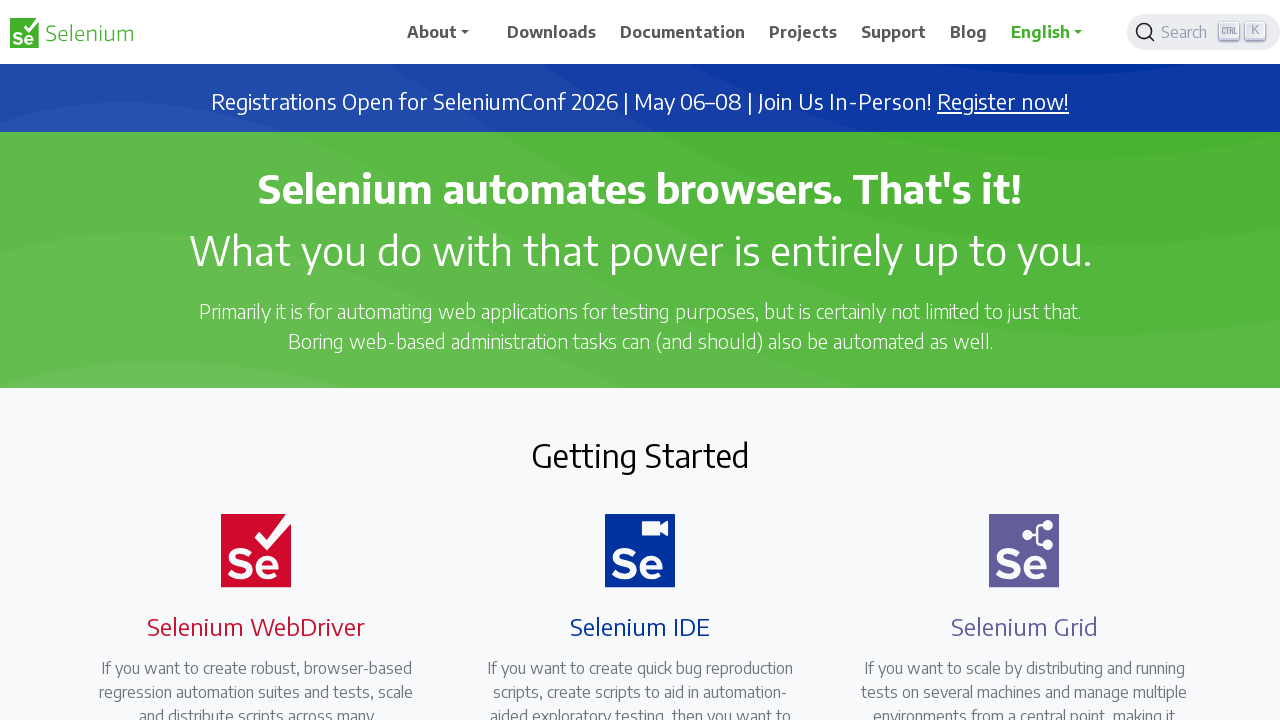

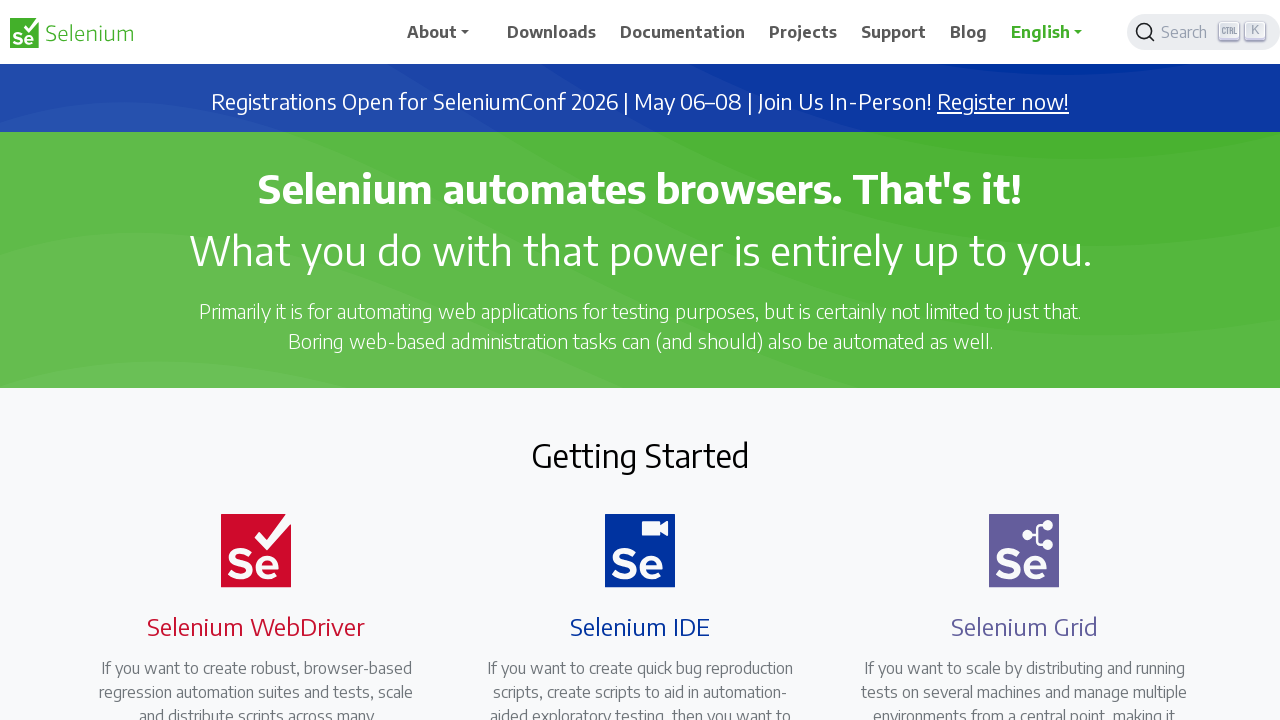